Tests window handling functionality by clicking a button that opens a new tabbed window on a demo automation testing site

Starting URL: http://demo.automationtesting.in/Windows.html

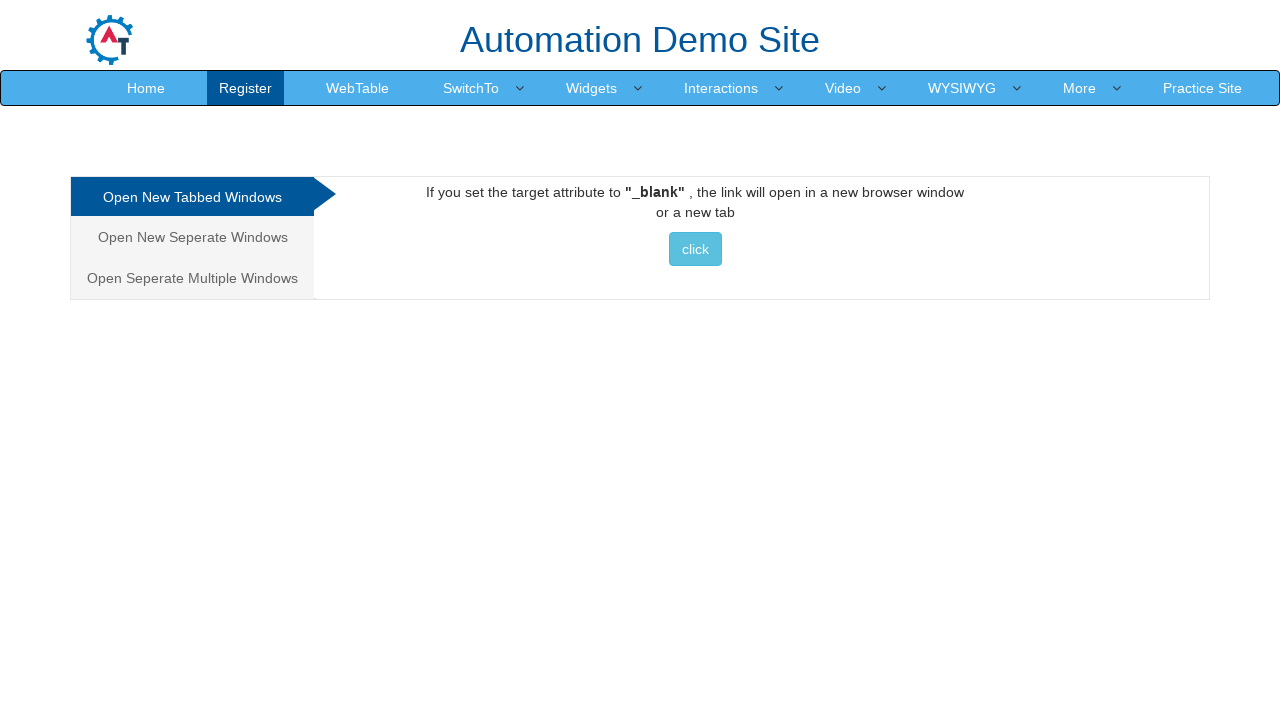

Navigated to Windows.html demo page
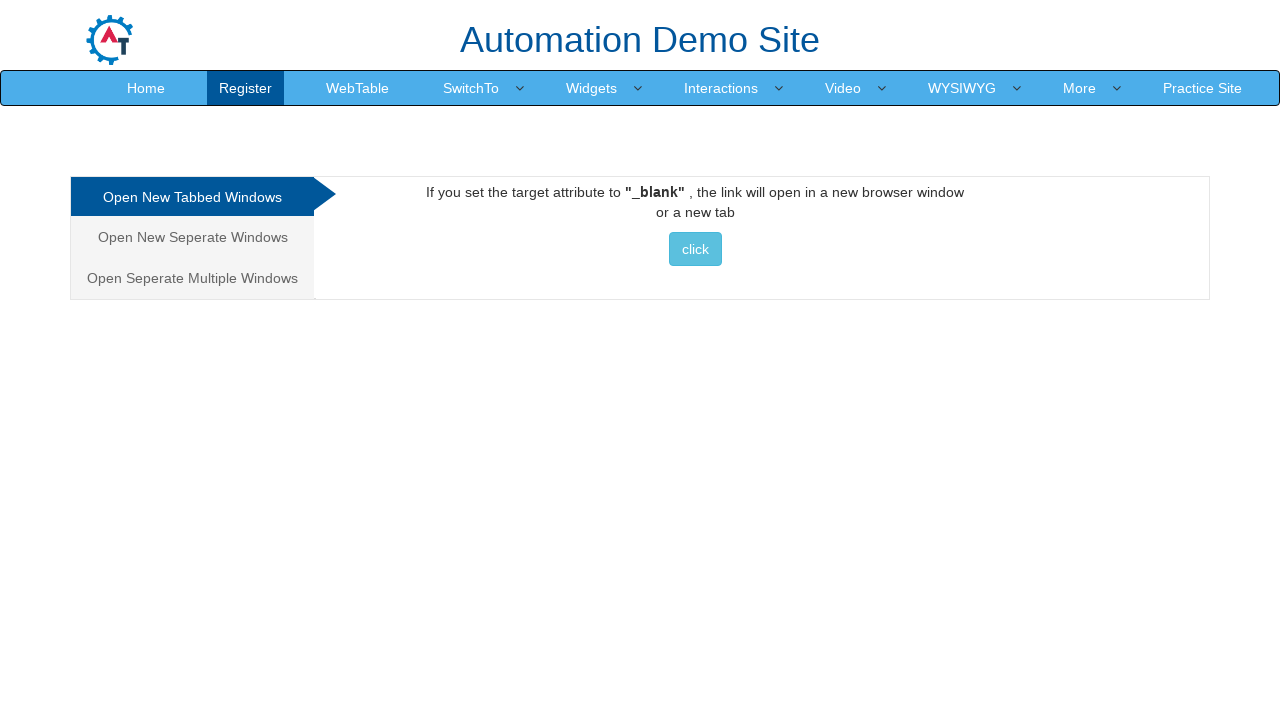

Clicked button to open a new tabbed window at (695, 249) on xpath=//*[@id='Tabbed']/a/button
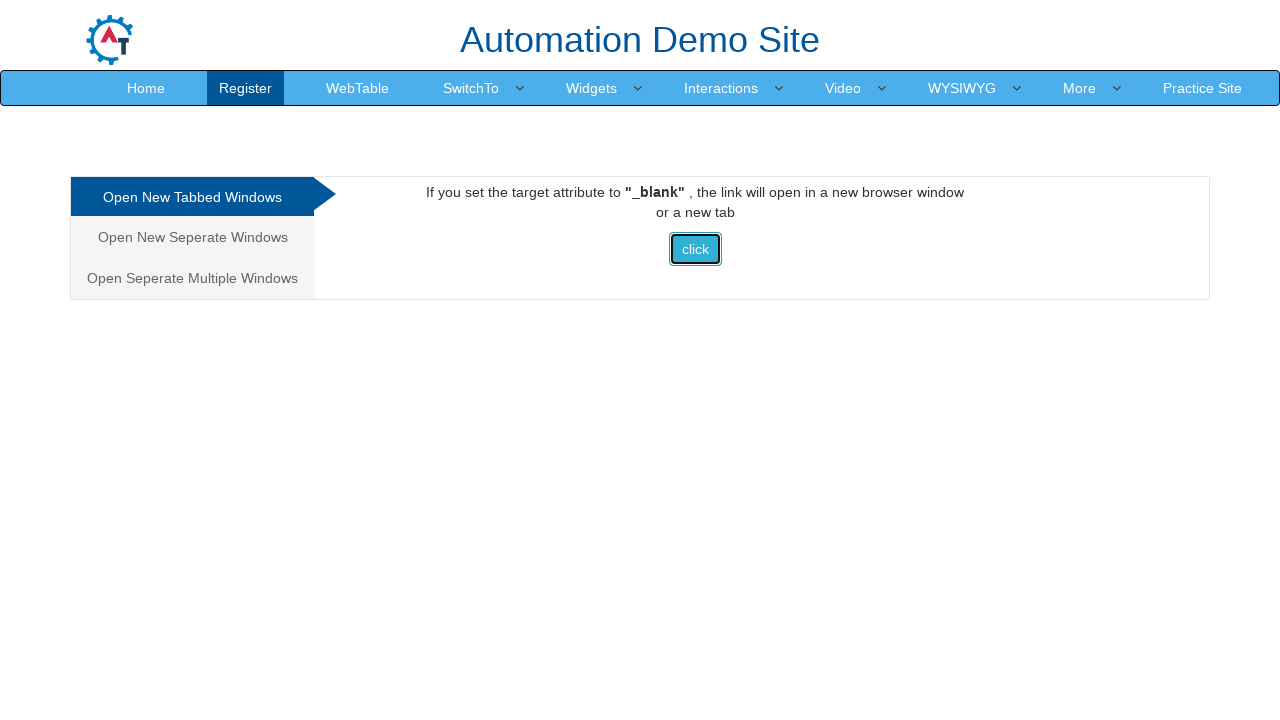

Waited 2 seconds for new window to open
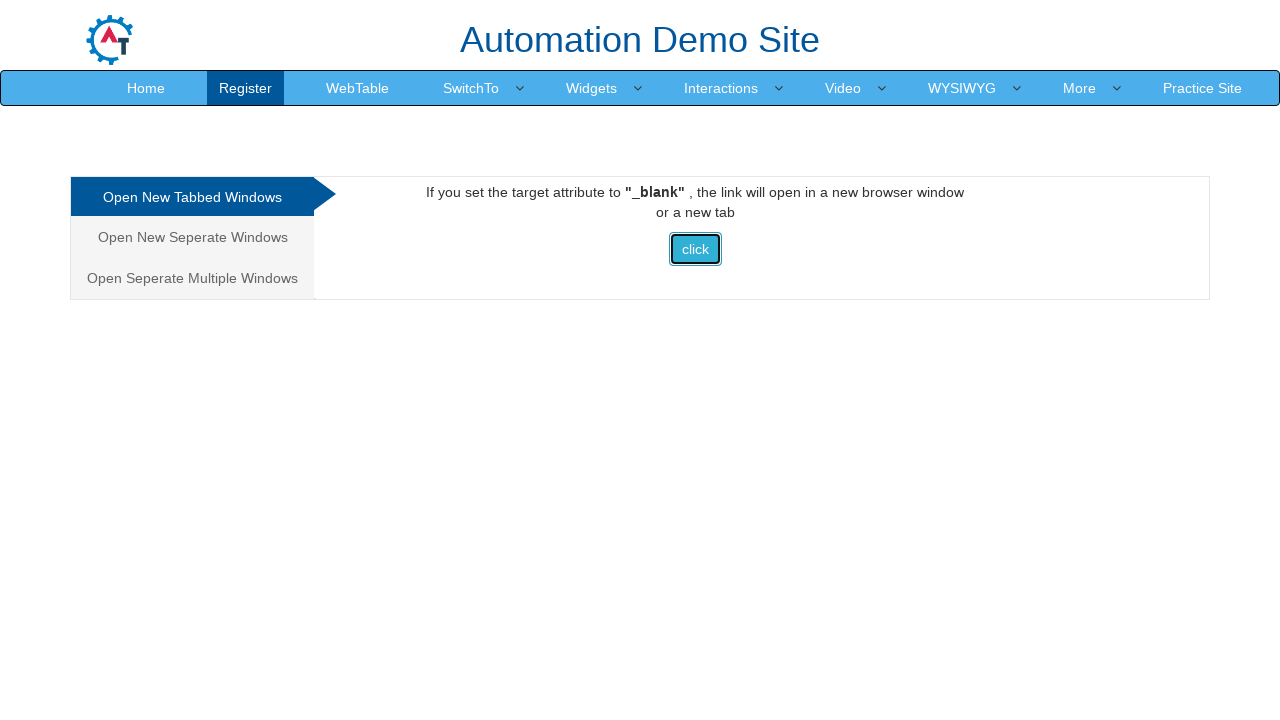

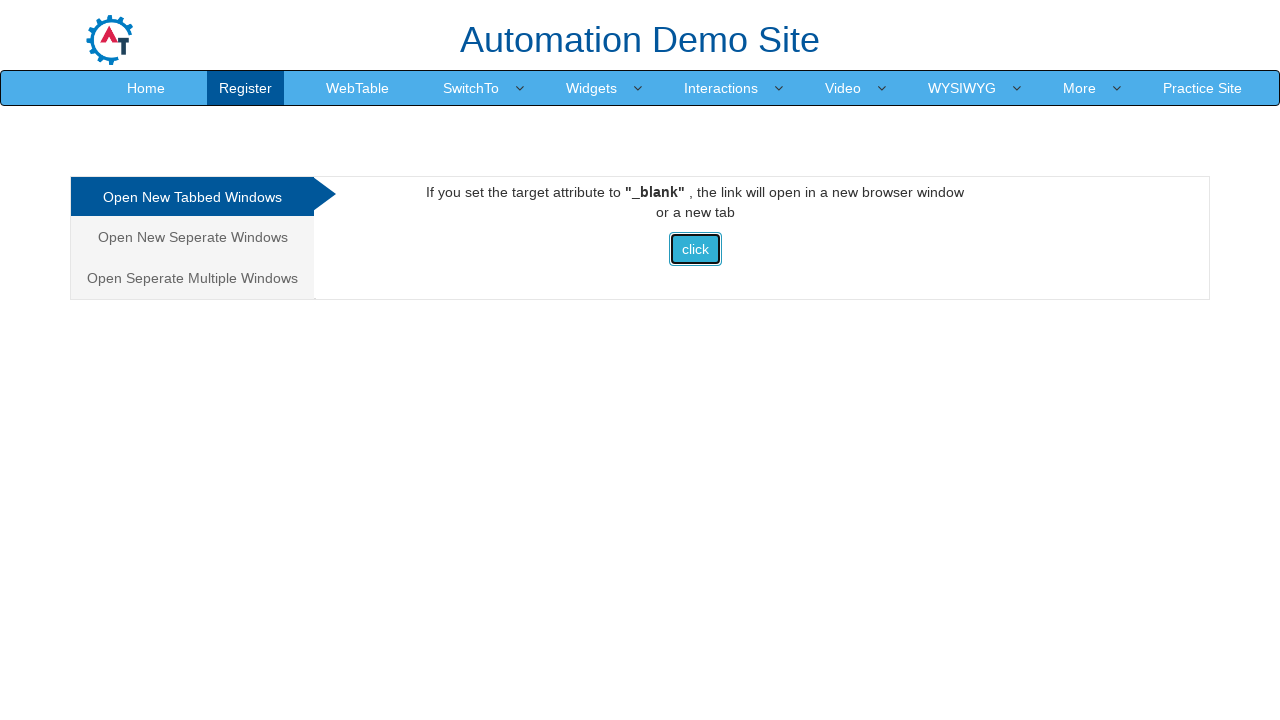